Tests that the currently applied filter is highlighted in the navigation

Starting URL: https://demo.playwright.dev/todomvc

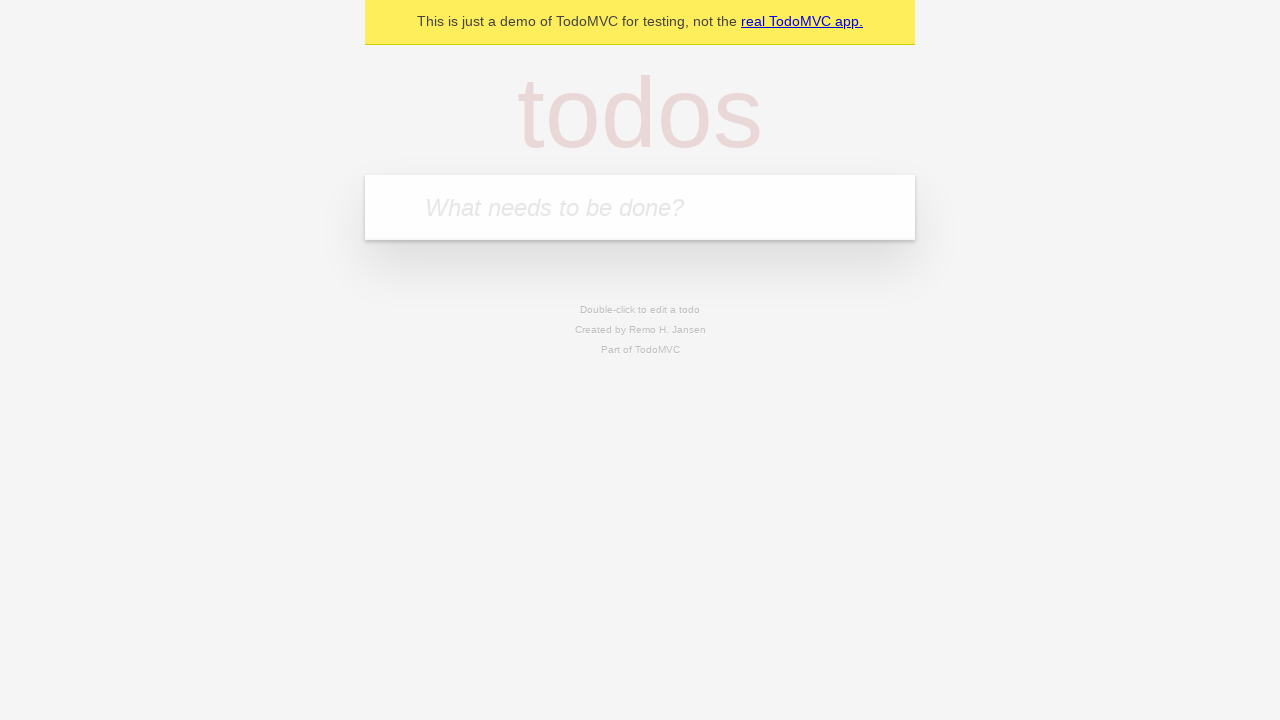

Filled first todo item 'buy some cheese' on internal:attr=[placeholder="What needs to be done?"i]
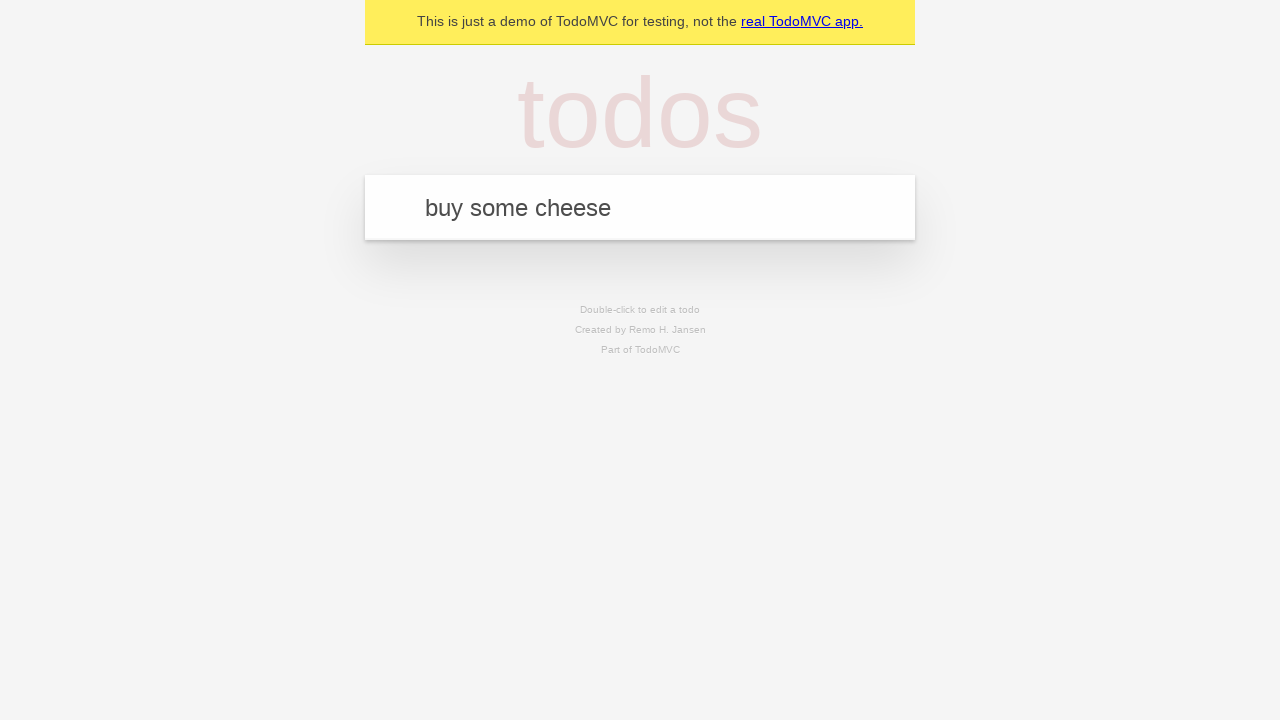

Pressed Enter to add first todo item on internal:attr=[placeholder="What needs to be done?"i]
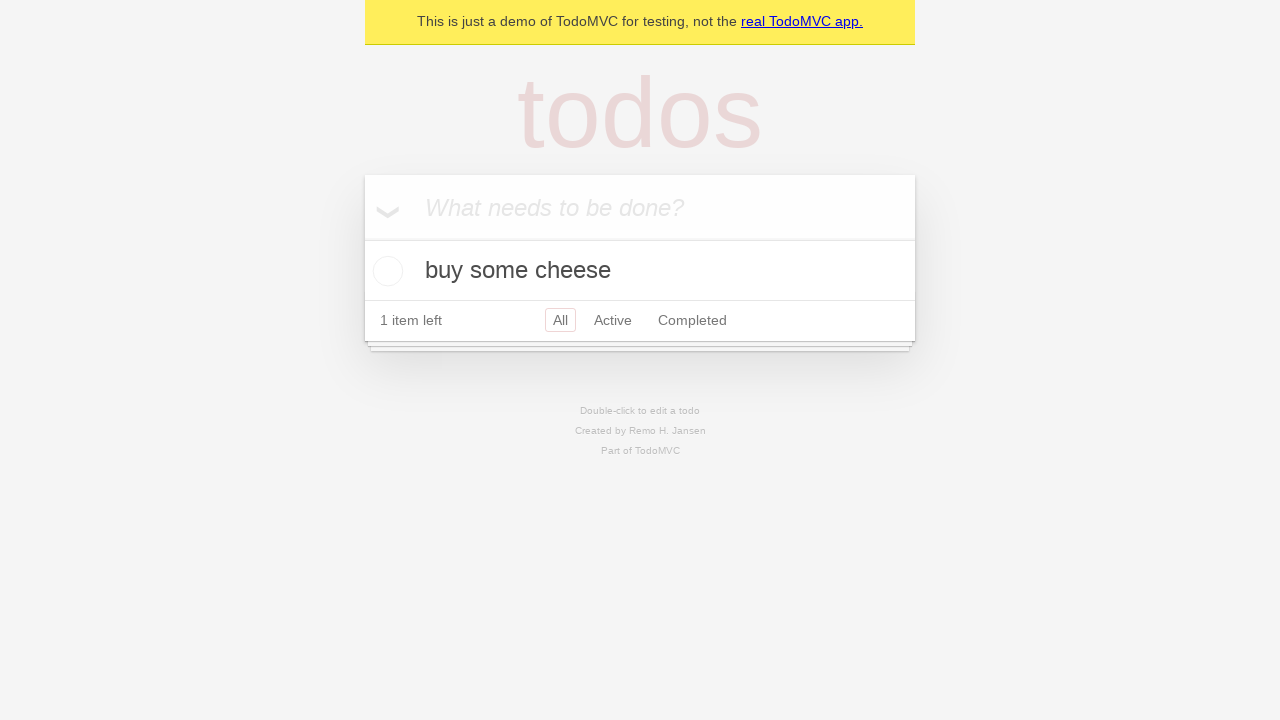

Filled second todo item 'feed the cat' on internal:attr=[placeholder="What needs to be done?"i]
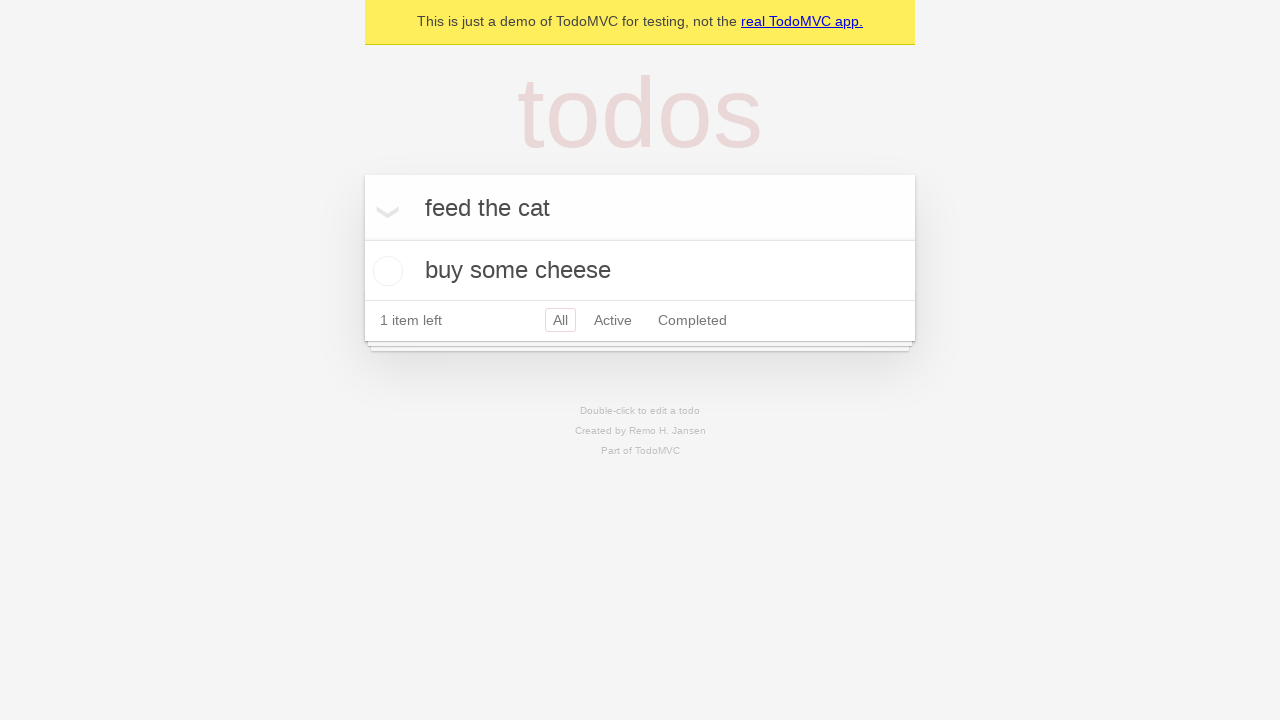

Pressed Enter to add second todo item on internal:attr=[placeholder="What needs to be done?"i]
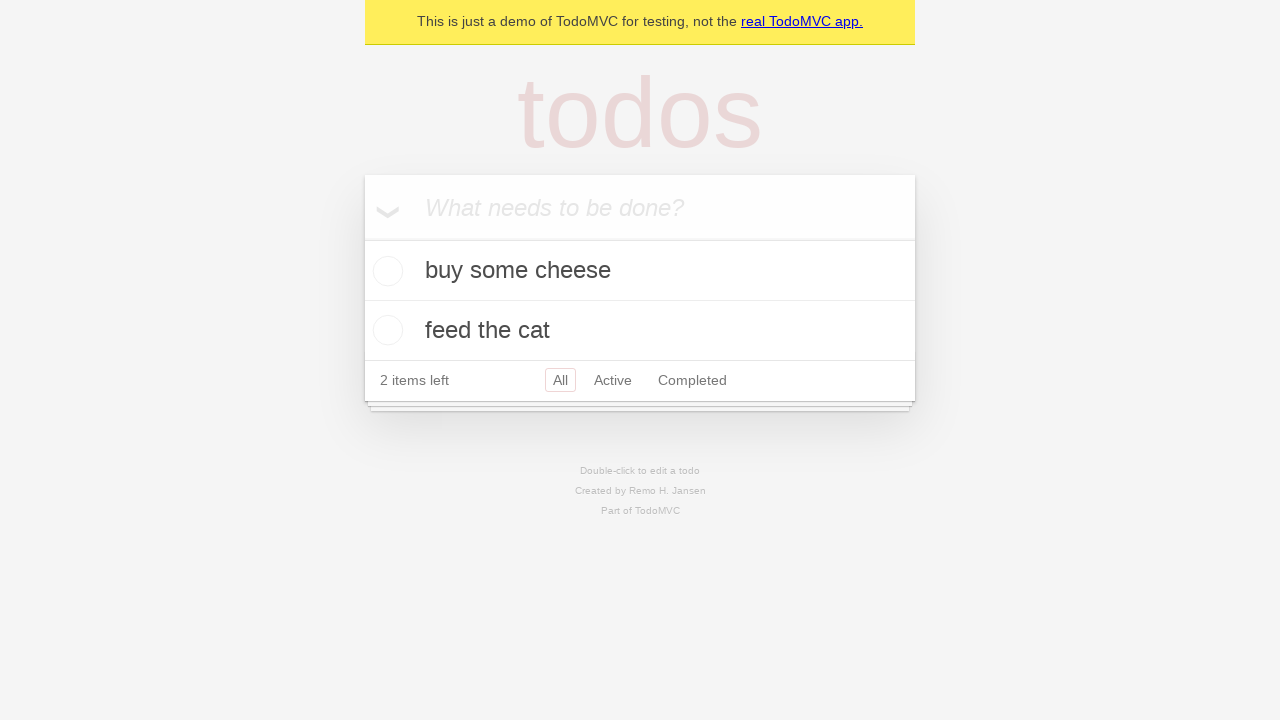

Filled third todo item 'book a doctors appointment' on internal:attr=[placeholder="What needs to be done?"i]
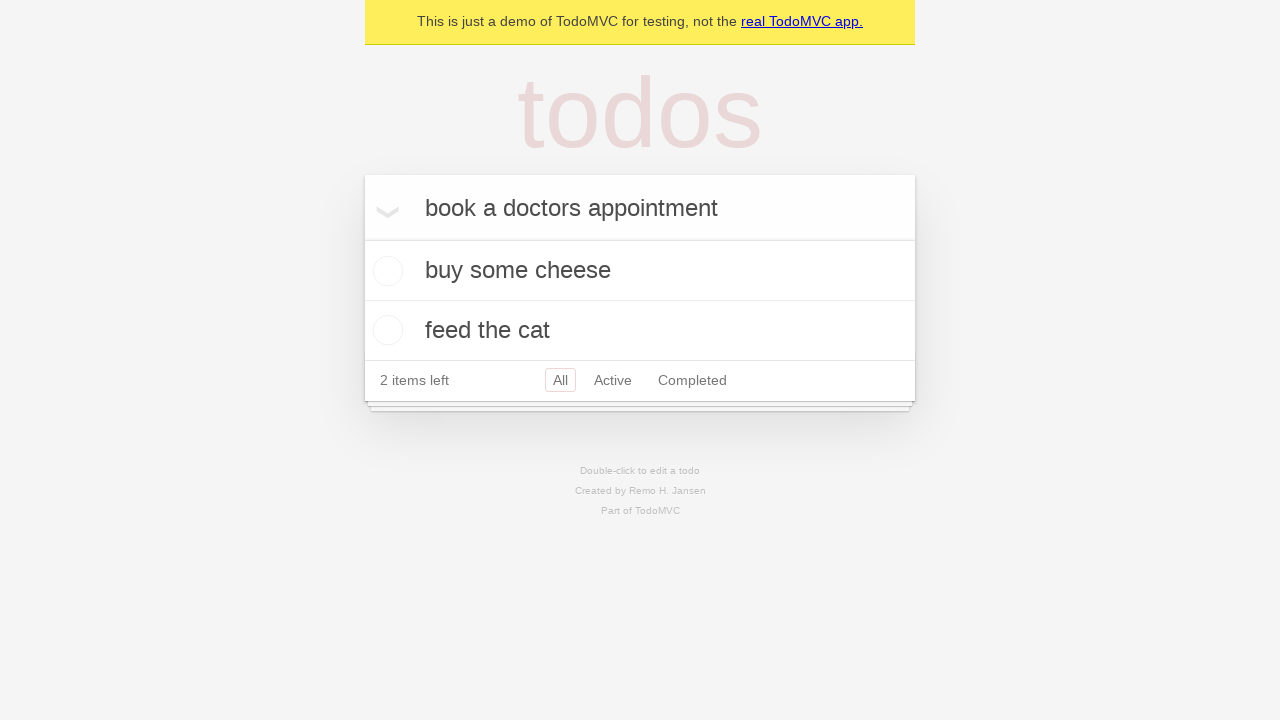

Pressed Enter to add third todo item on internal:attr=[placeholder="What needs to be done?"i]
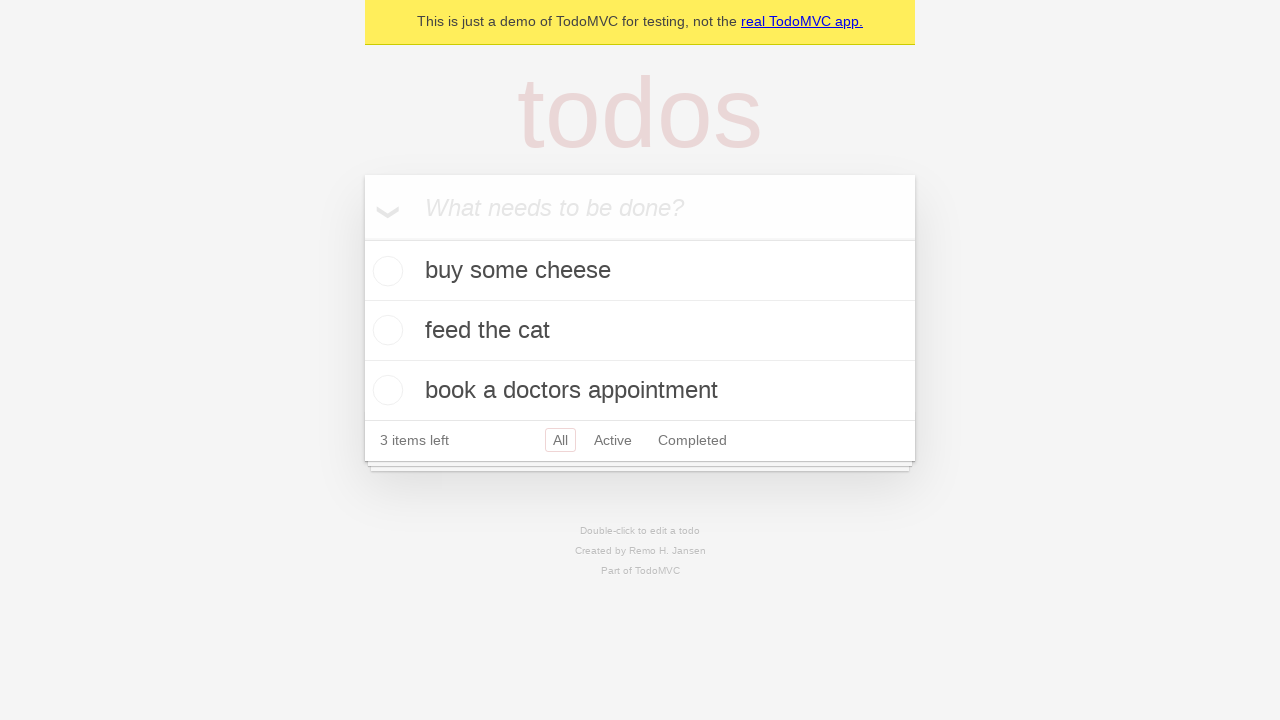

Waited for all three todo items to appear
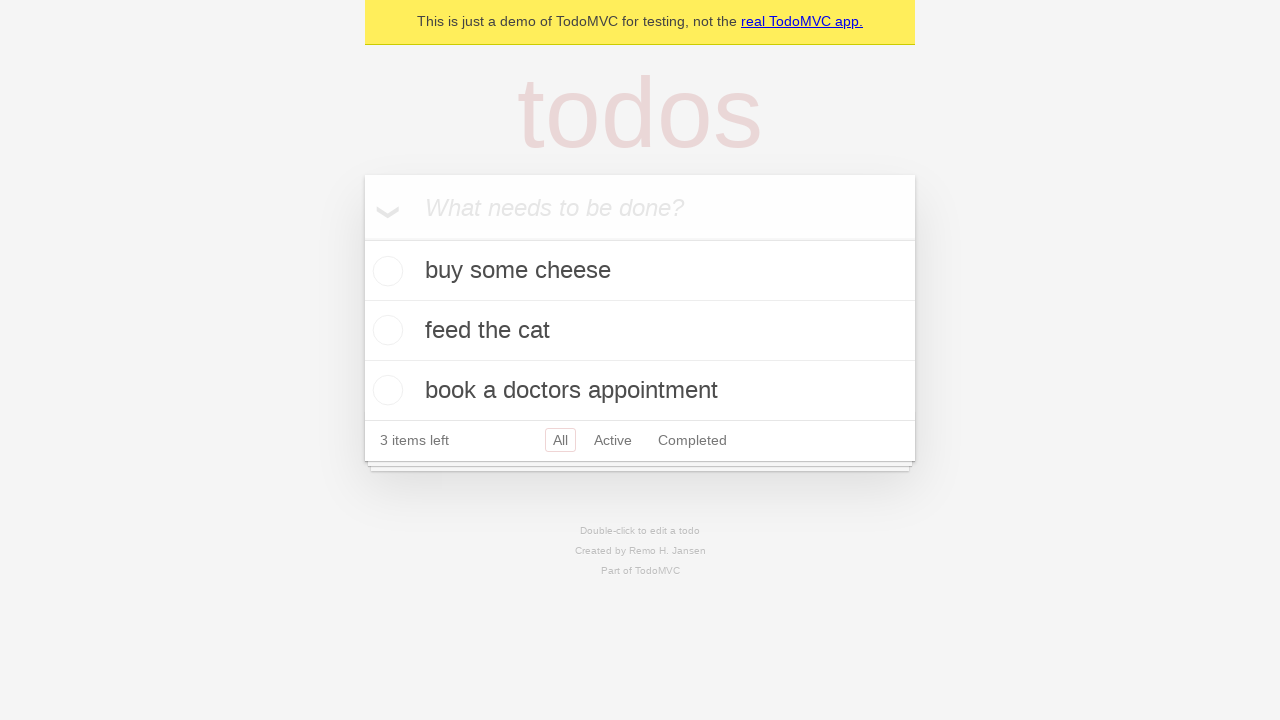

Created locators for Active and Completed filter links
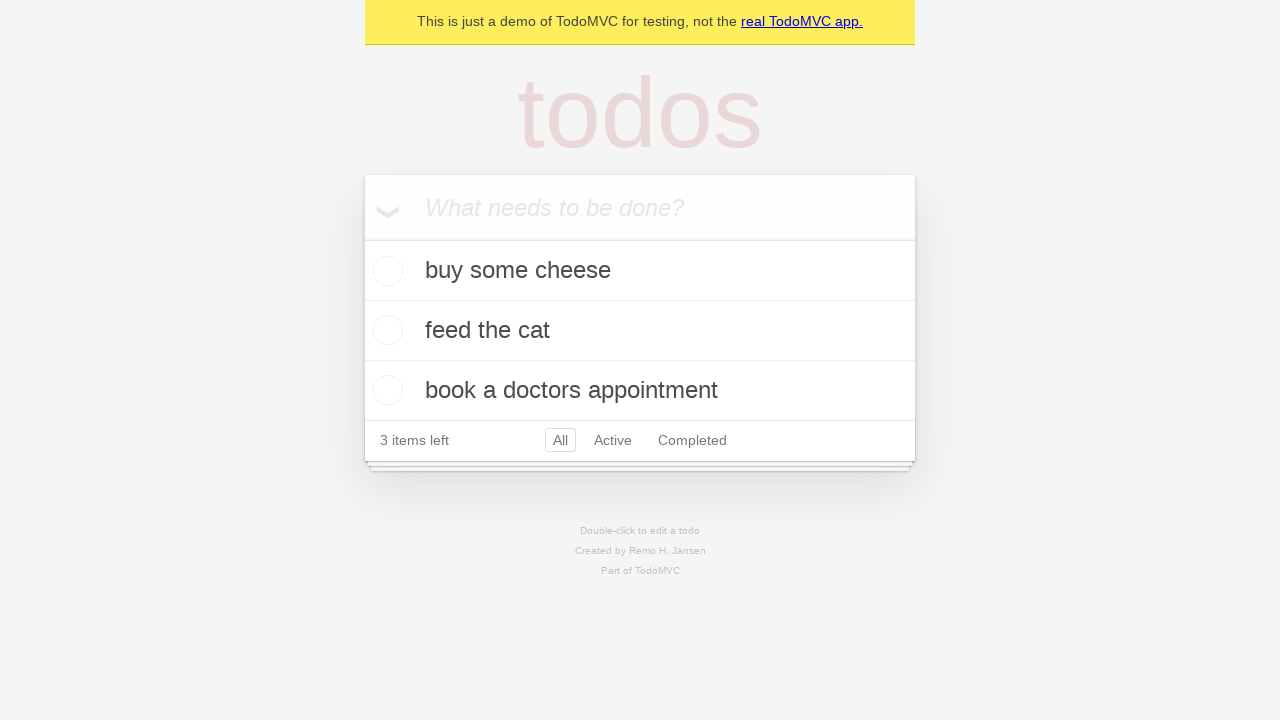

Clicked Active filter link at (613, 440) on internal:role=link[name="Active"i]
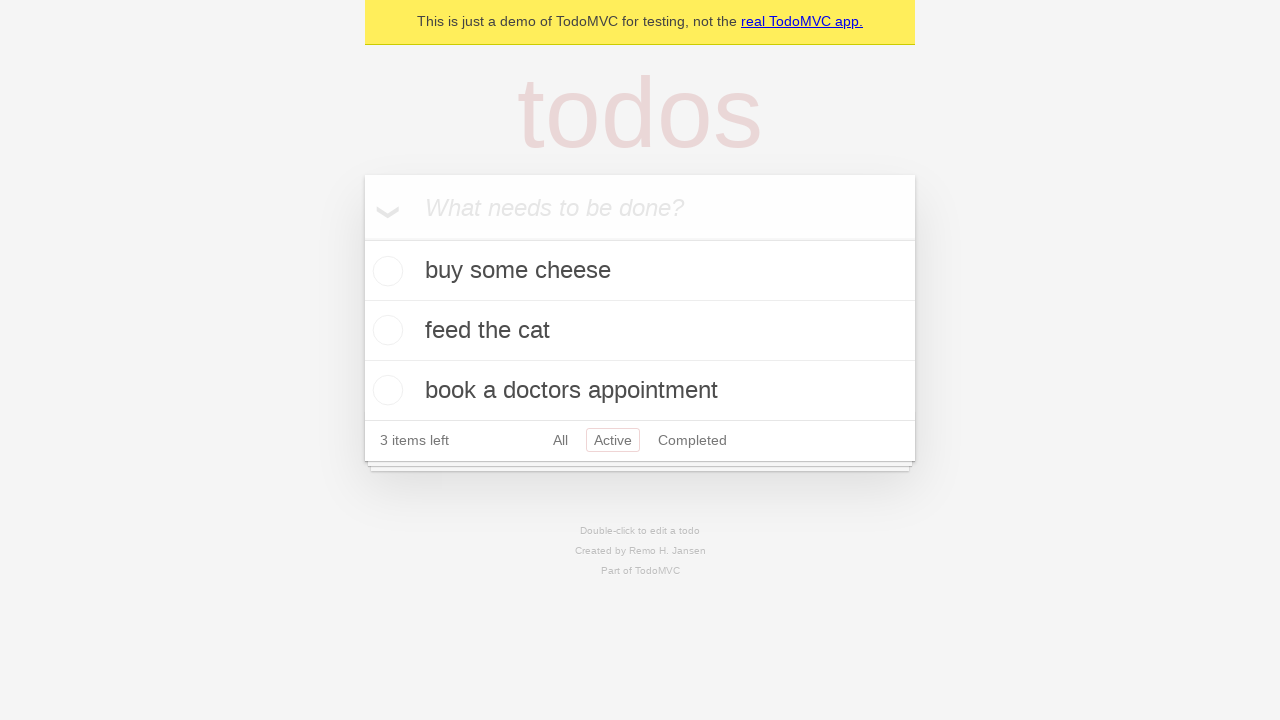

Clicked Completed filter link to verify highlight at (692, 440) on internal:role=link[name="Completed"i]
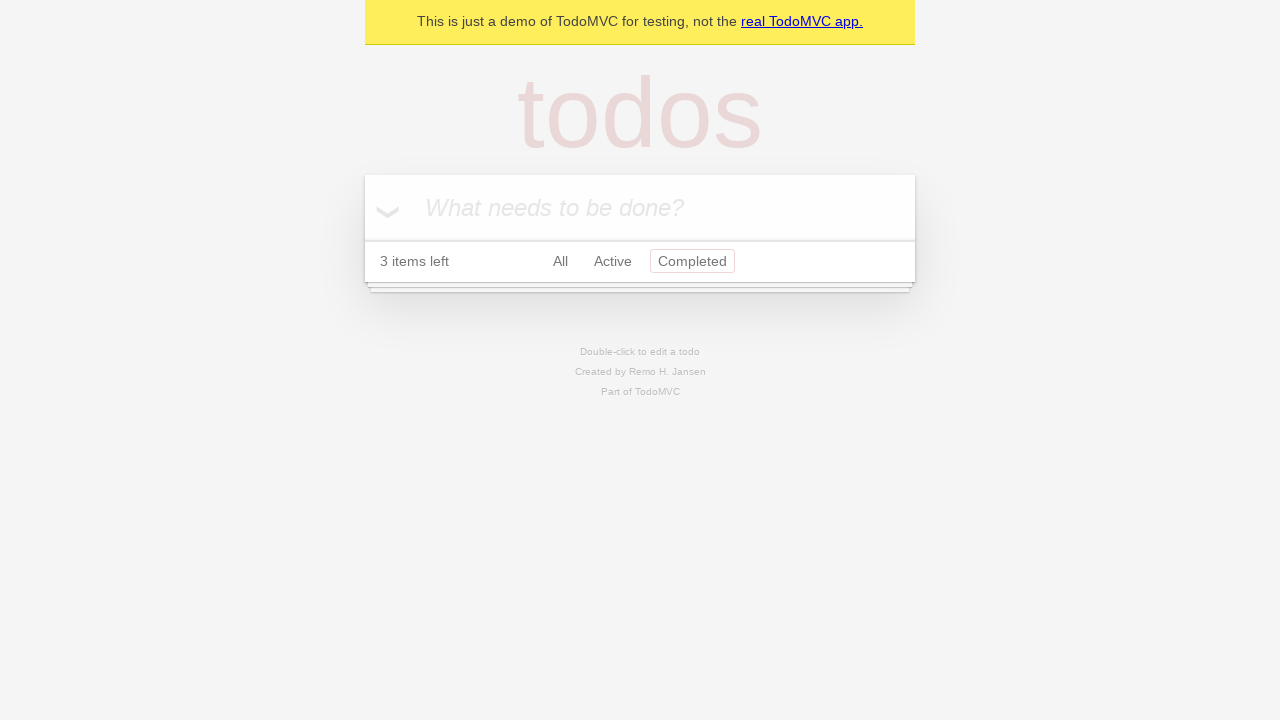

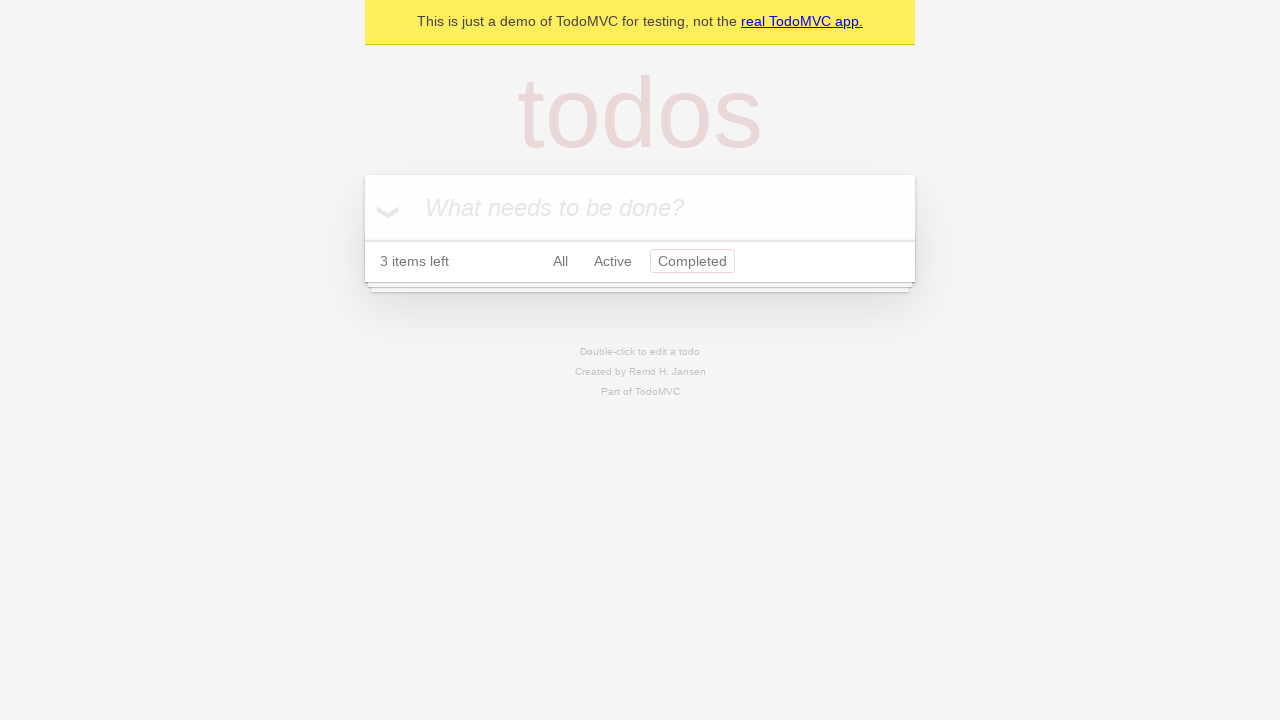